Tests JavaScript simple alert handling by clicking a button that triggers an alert, accepting it, and verifying the result message

Starting URL: http://the-internet.herokuapp.com/javascript_alerts

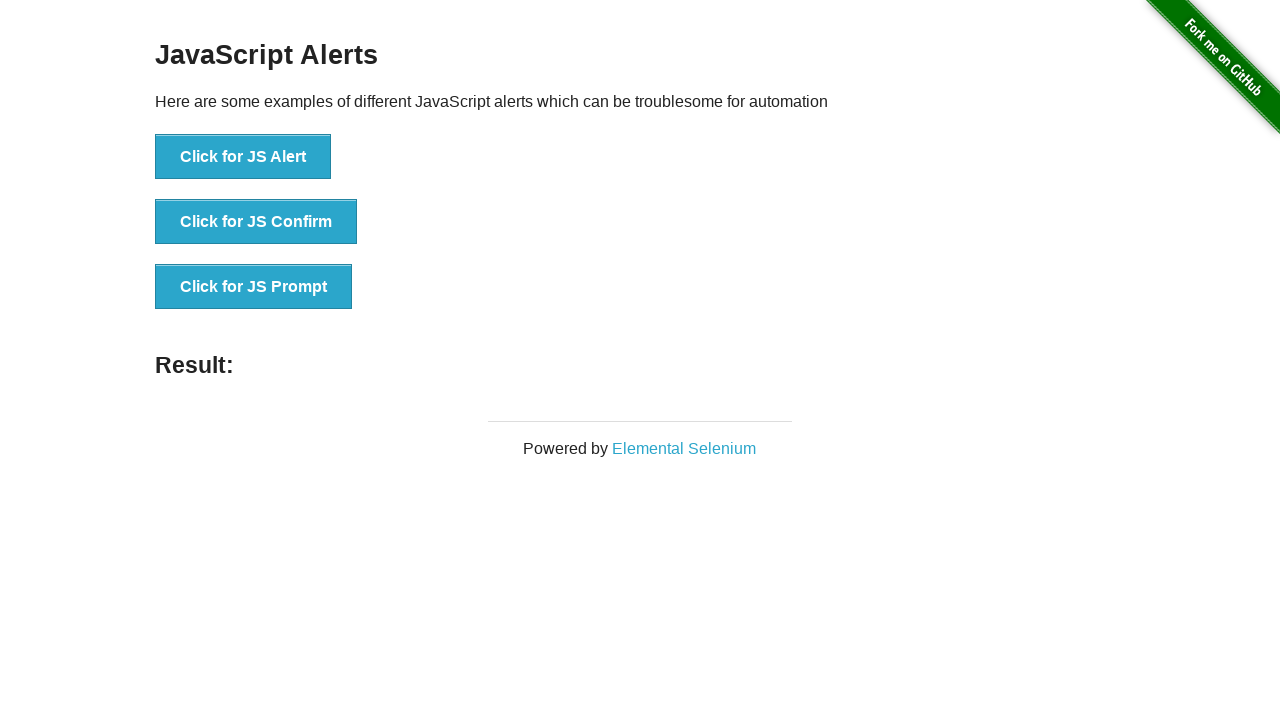

Clicked the 'Click for JS Alert' button to trigger simple alert at (243, 157) on xpath=//button[.='Click for JS Alert']
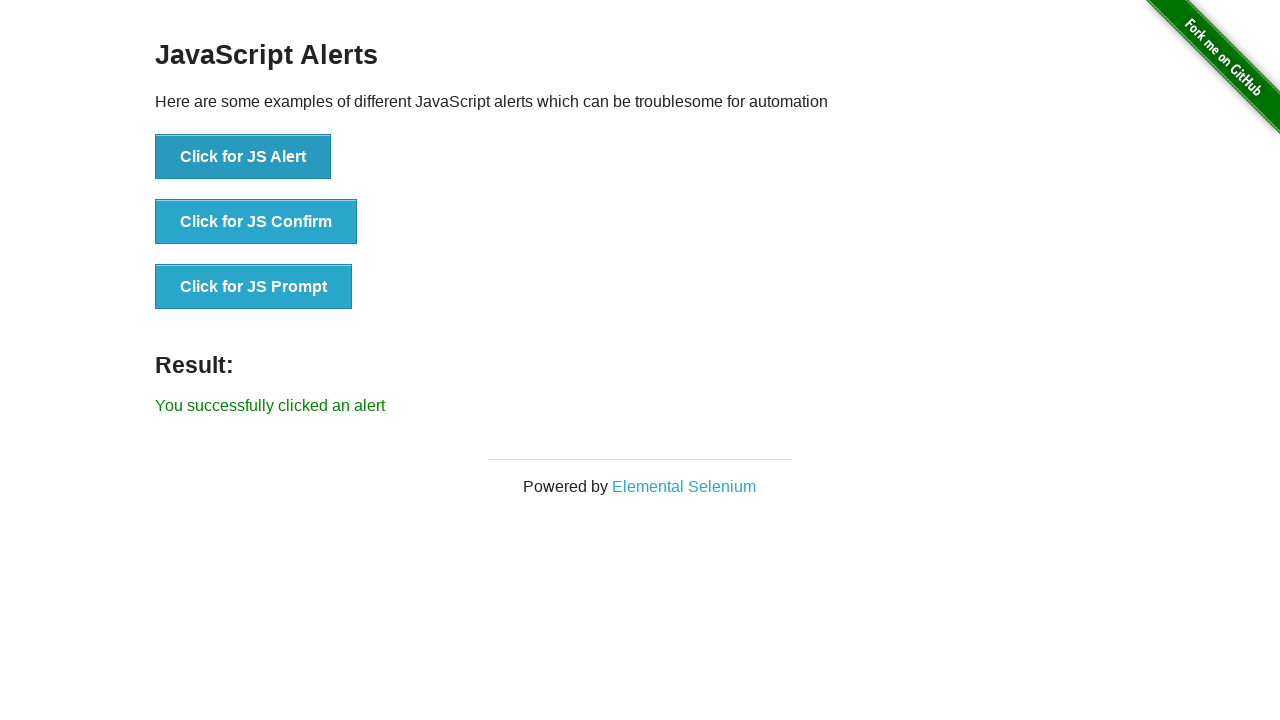

Set up dialog handler to accept alerts
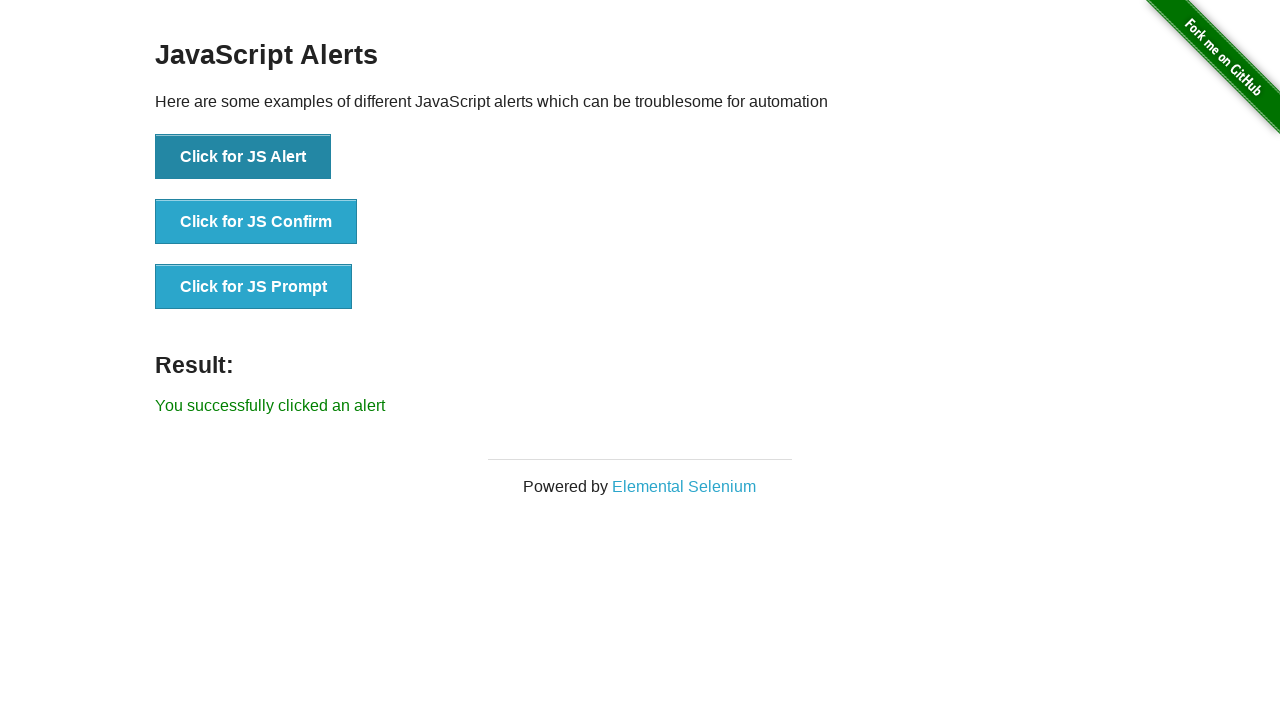

Result message element appeared after accepting alert
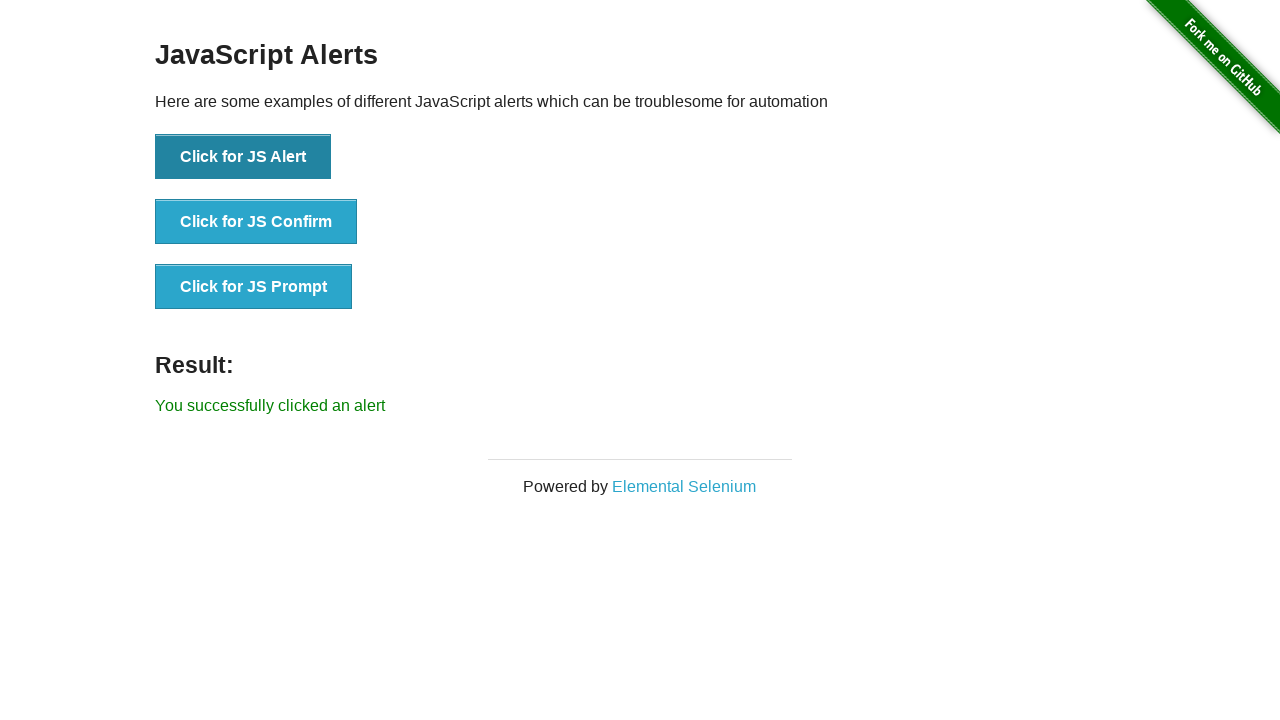

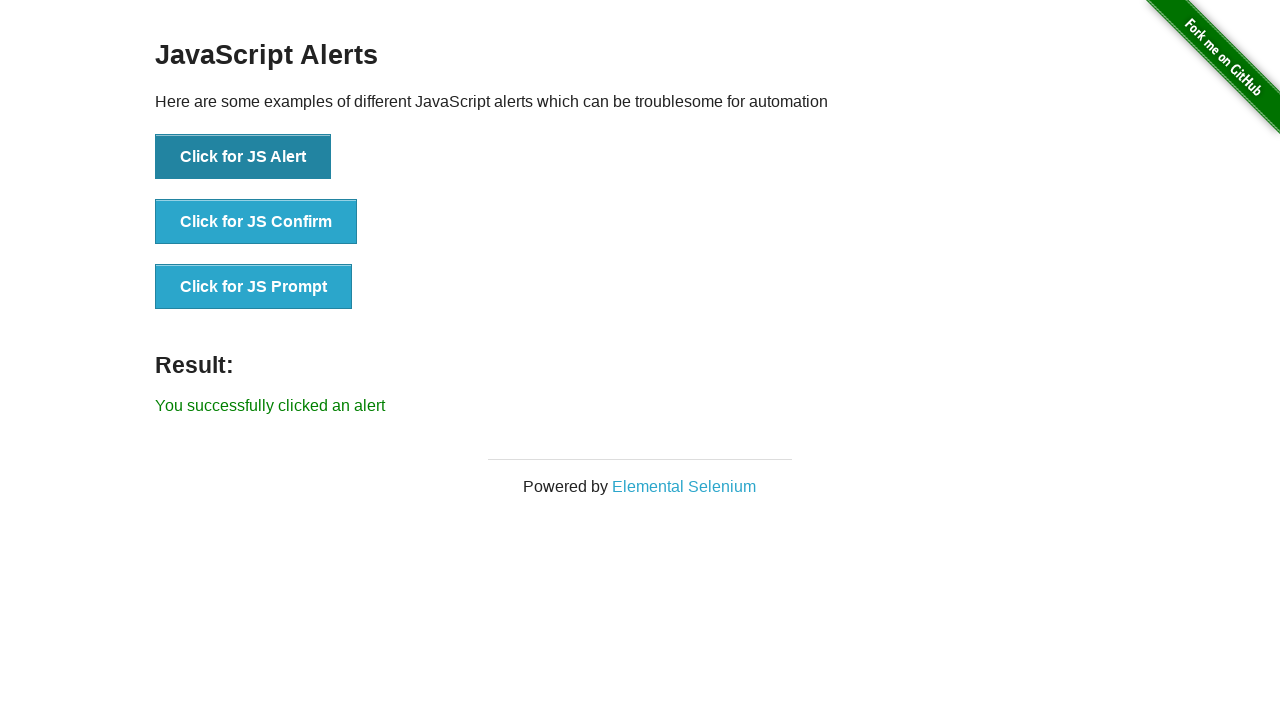